Tests checking if the logo element is enabled

Starting URL: https://duckduckgo.com/

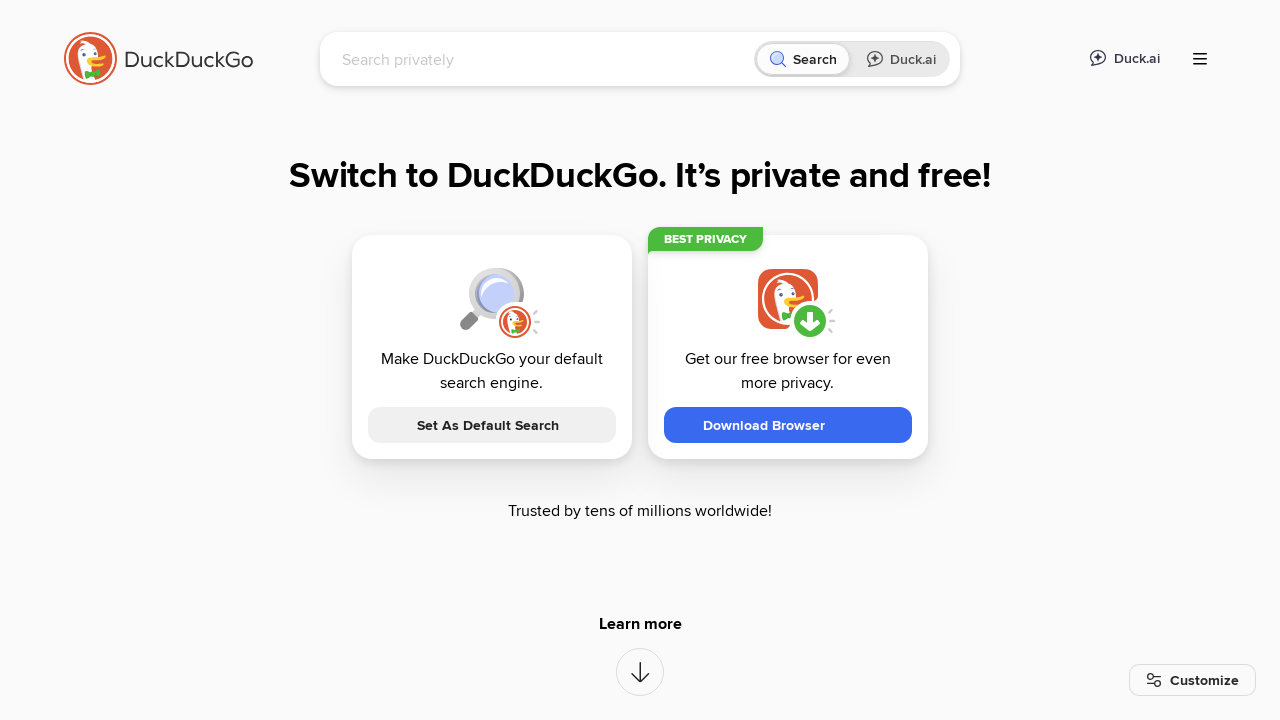

Logo element is visible and enabled on DuckDuckGo homepage
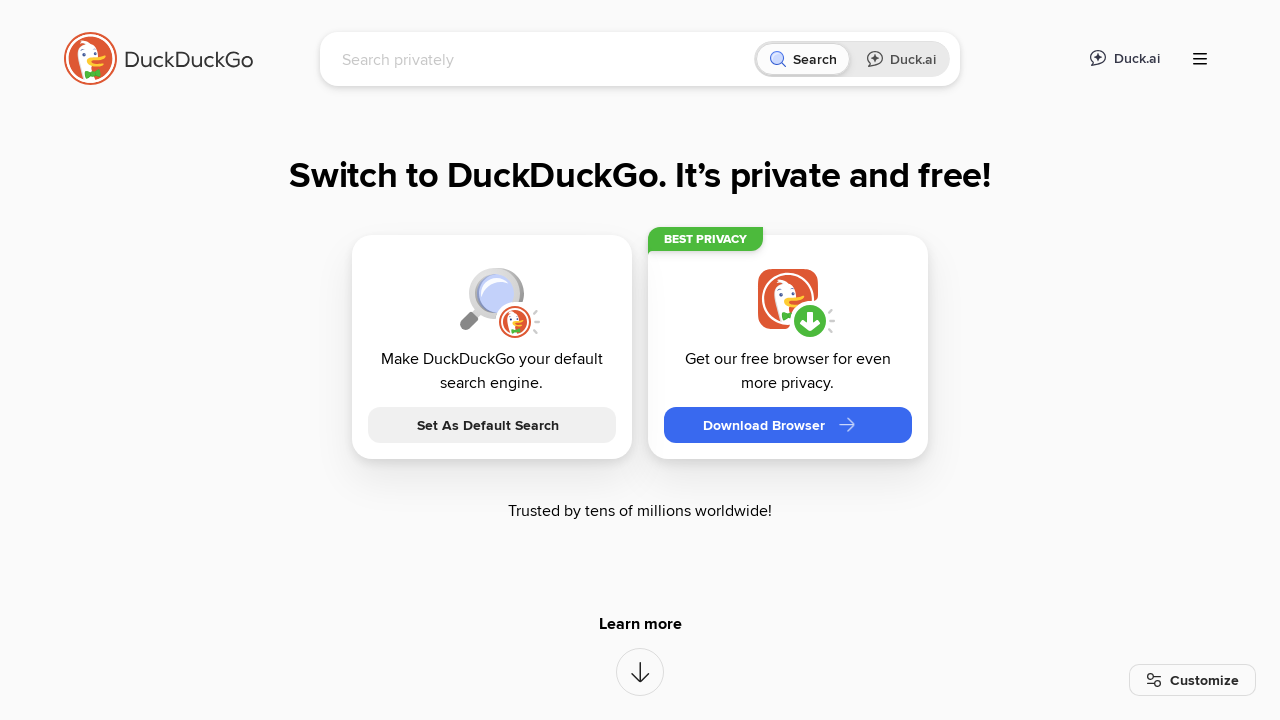

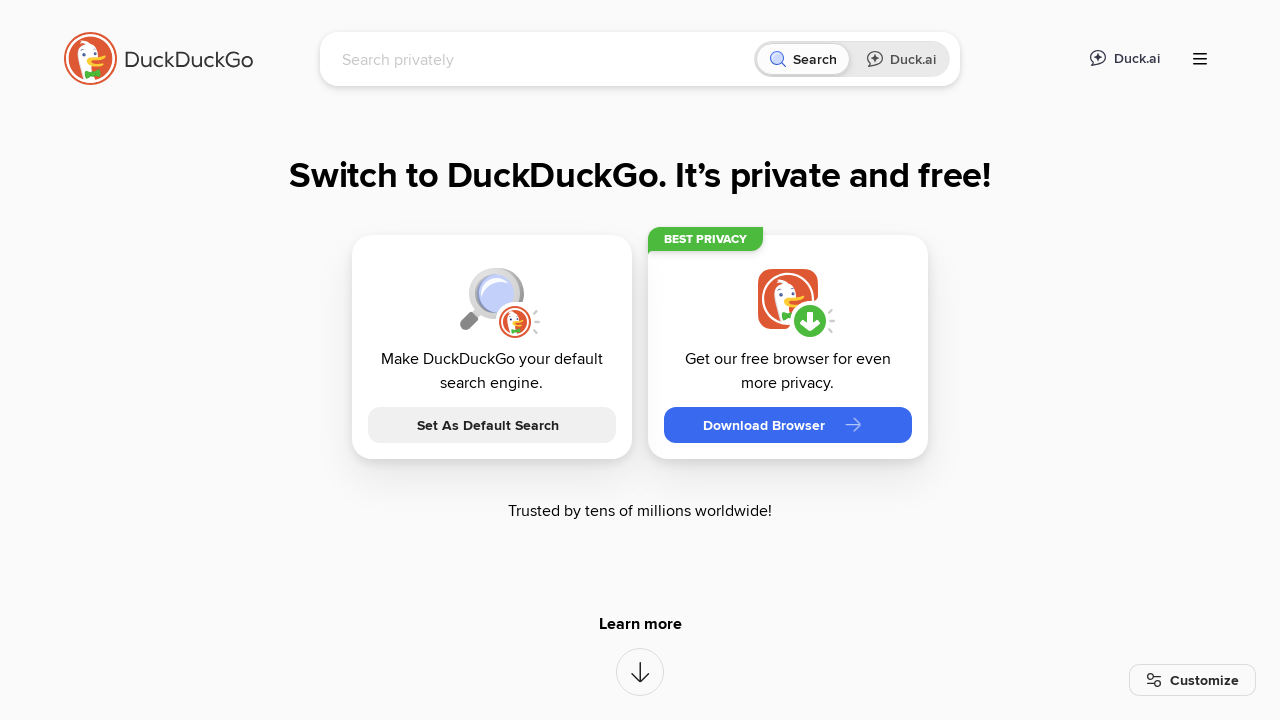